Tests range/slider input by navigating to horizontal slider page and setting the slider value via JavaScript.

Starting URL: http://the-internet.herokuapp.com

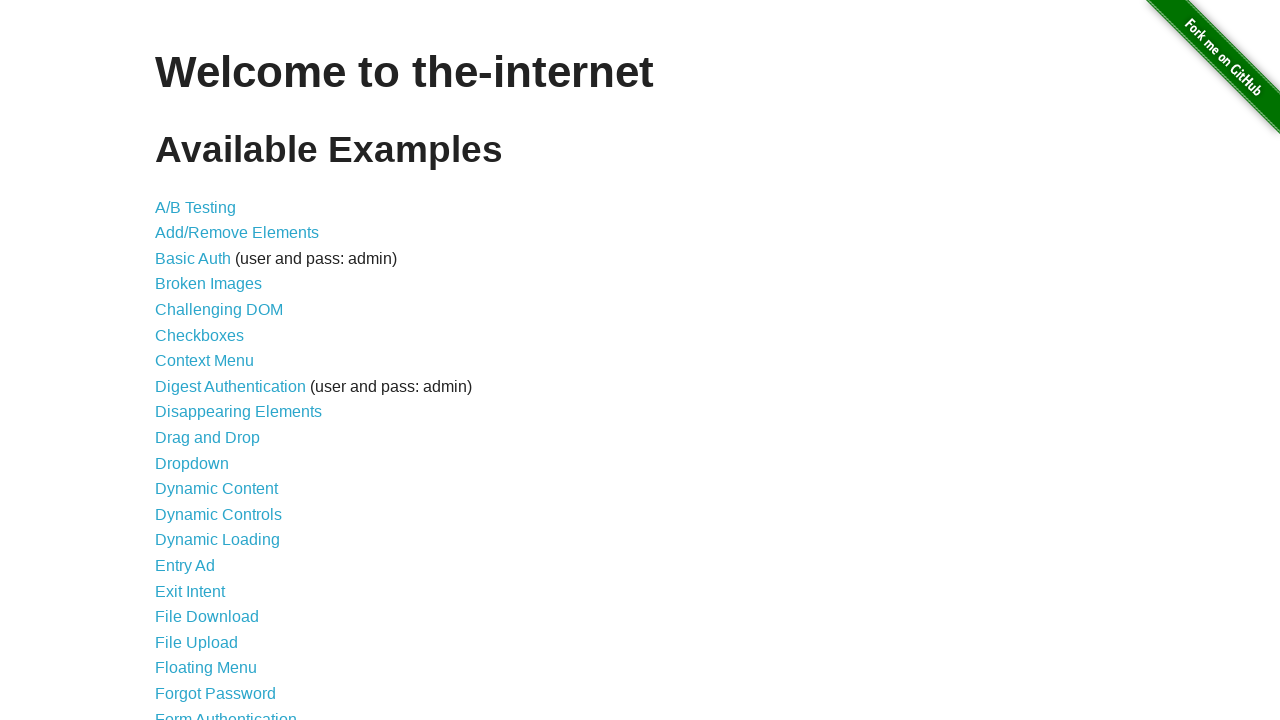

Clicked on Horizontal Slider link at (214, 361) on xpath=//*[@id='content']//*[text()='Horizontal Slider']
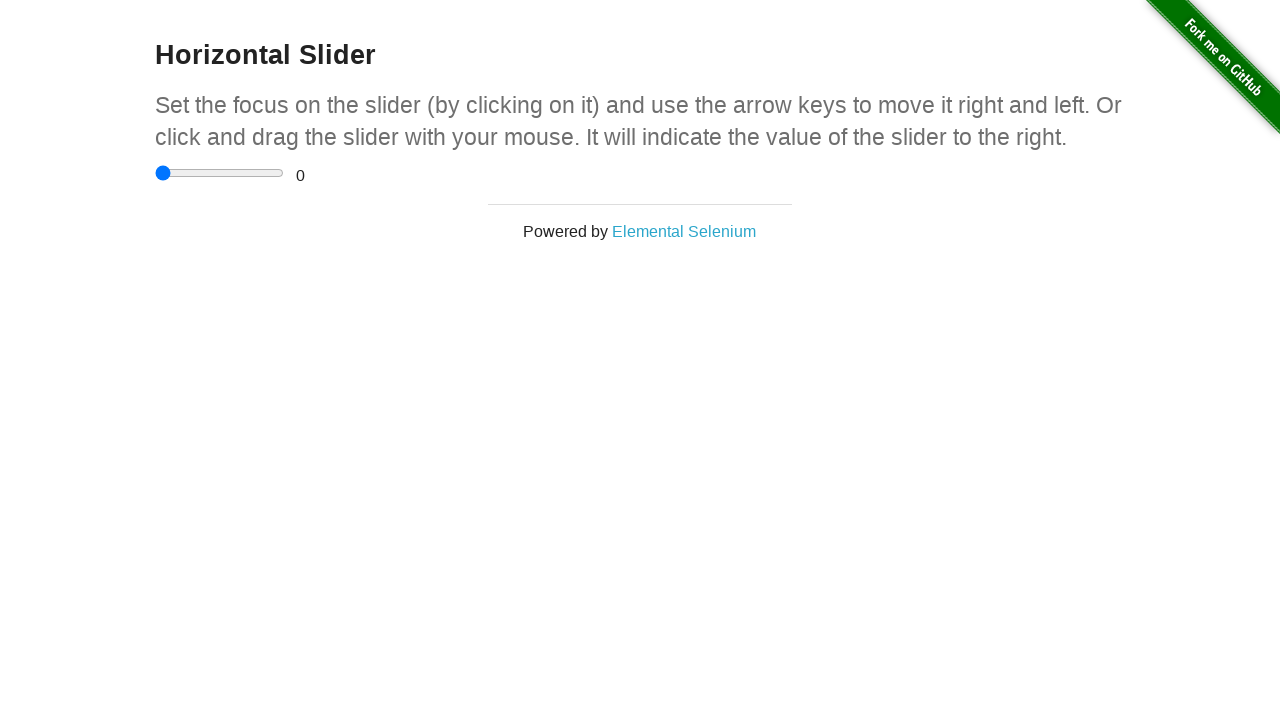

Set slider value to 5 using JavaScript
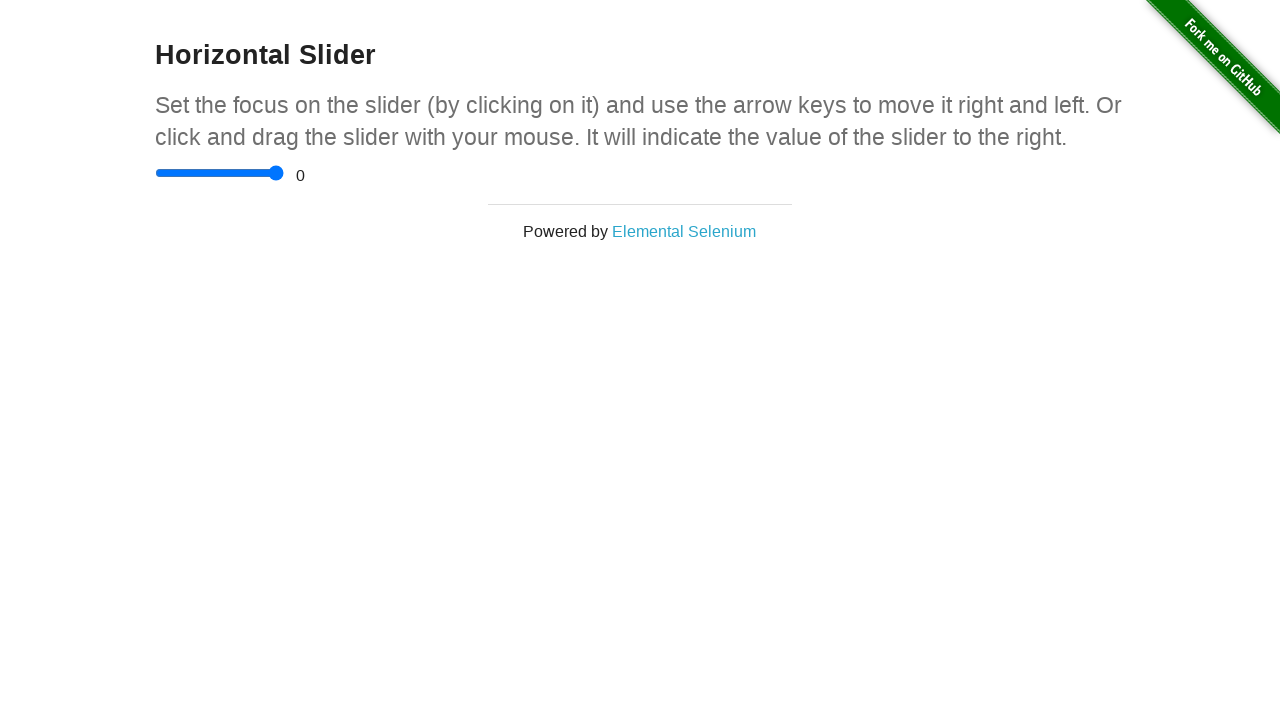

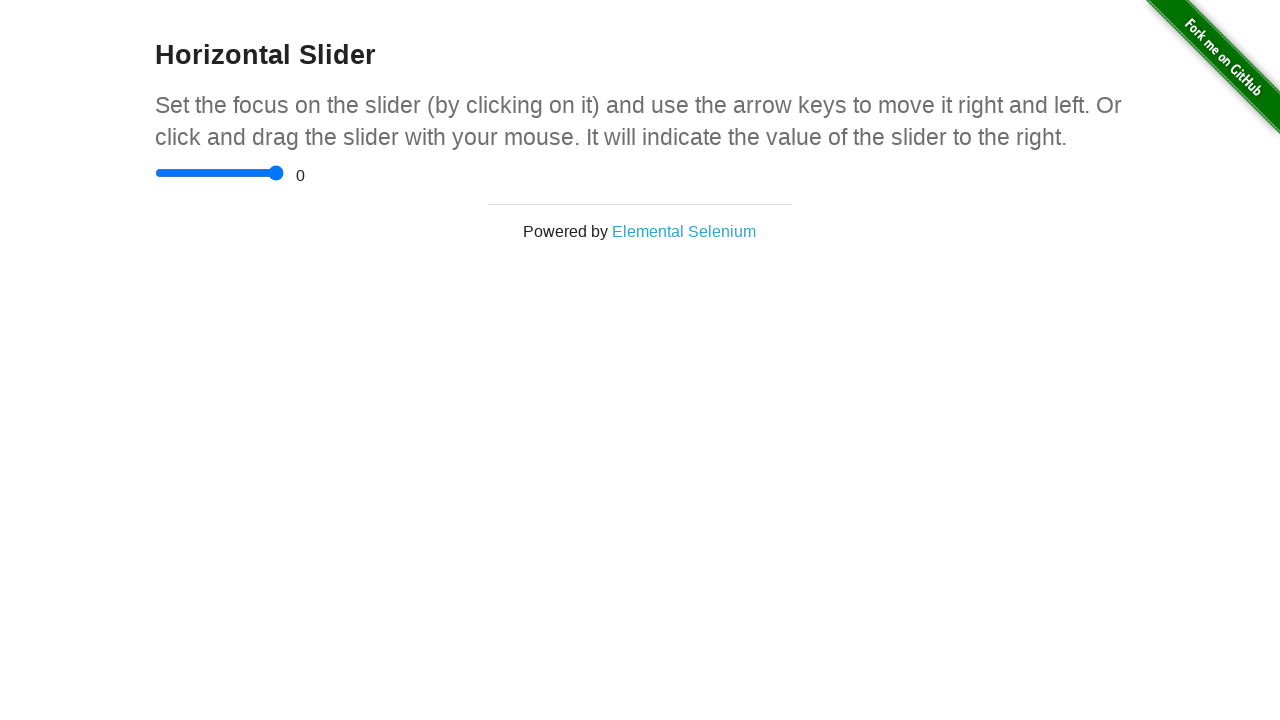